Fills out and submits a practice form with various input fields including name, email, password, gender selection, employment status, and date of birth

Starting URL: https://rahulshettyacademy.com/angularpractice/

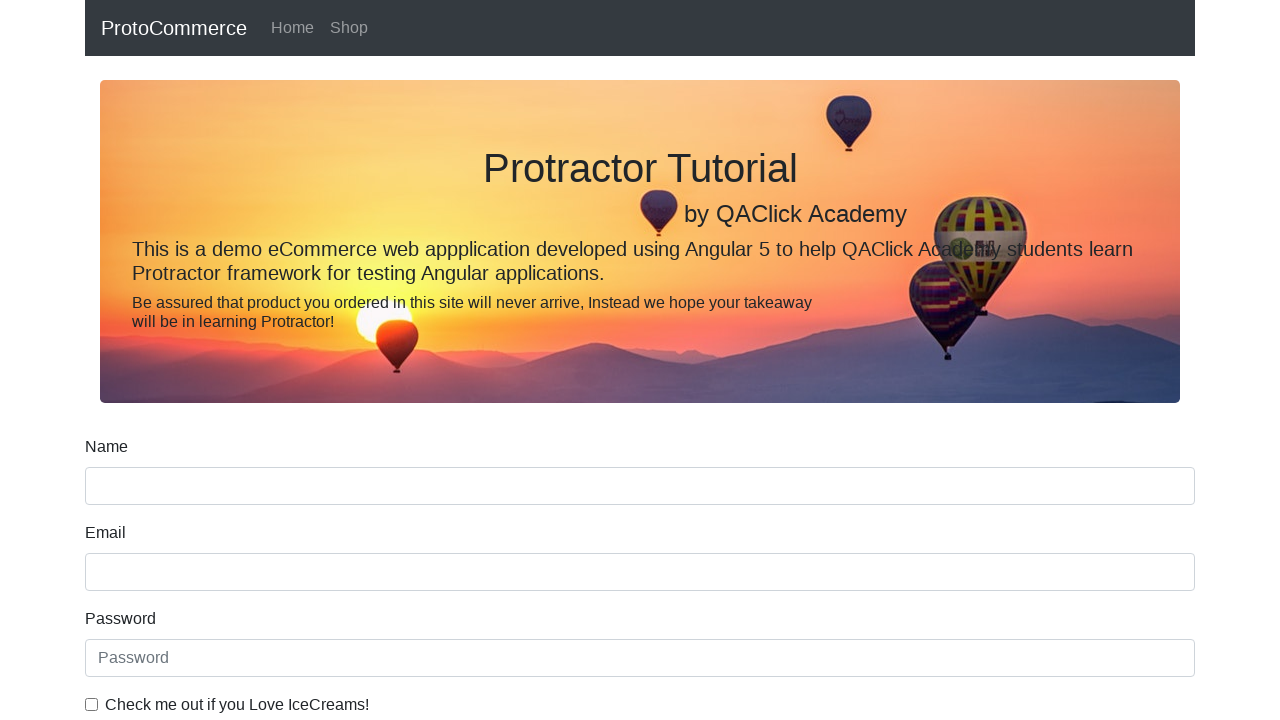

Filled name field with 'Roshani' on input[name='name']
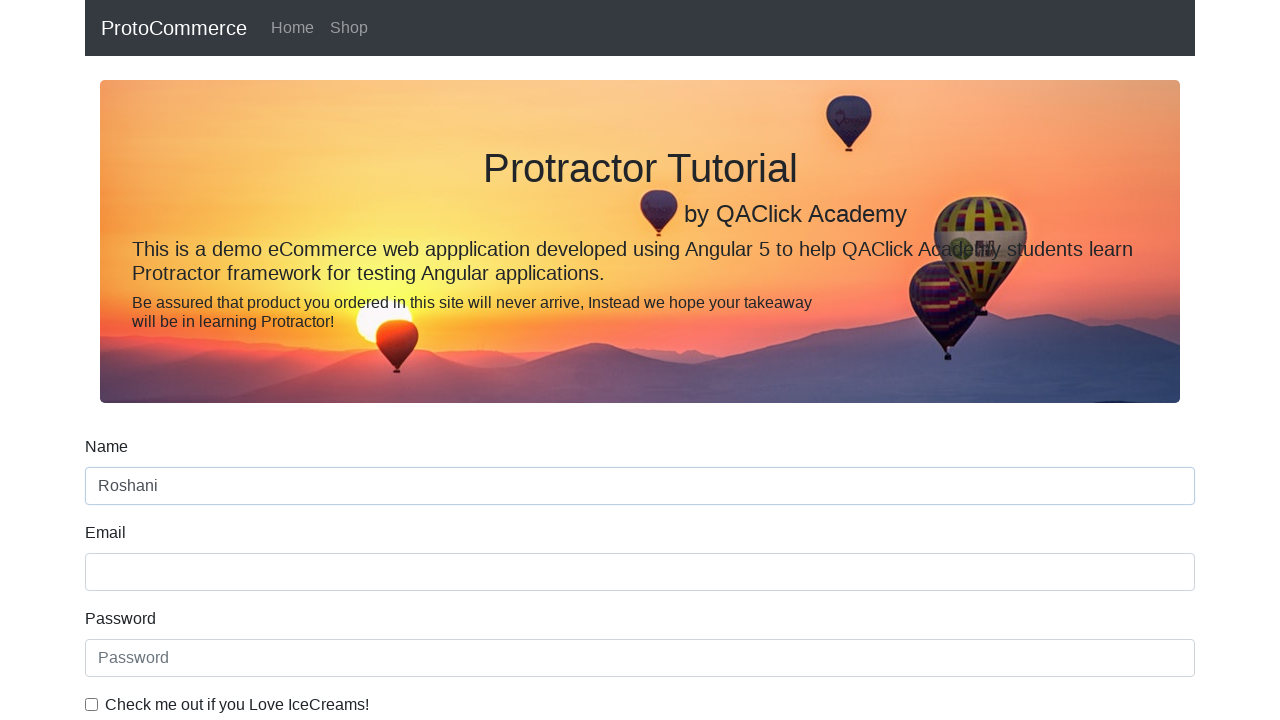

Filled email field with 'ryadav1@gmail.com' on input[name='email']
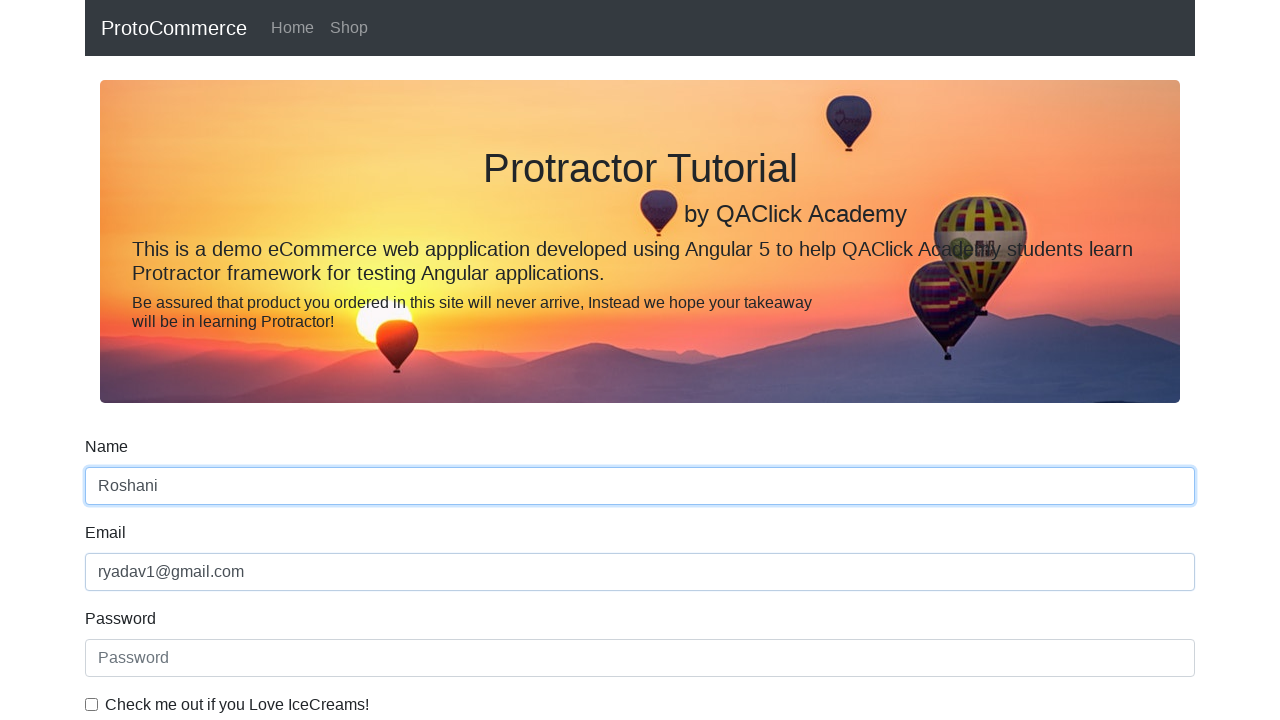

Filled password field on input#exampleInputPassword1
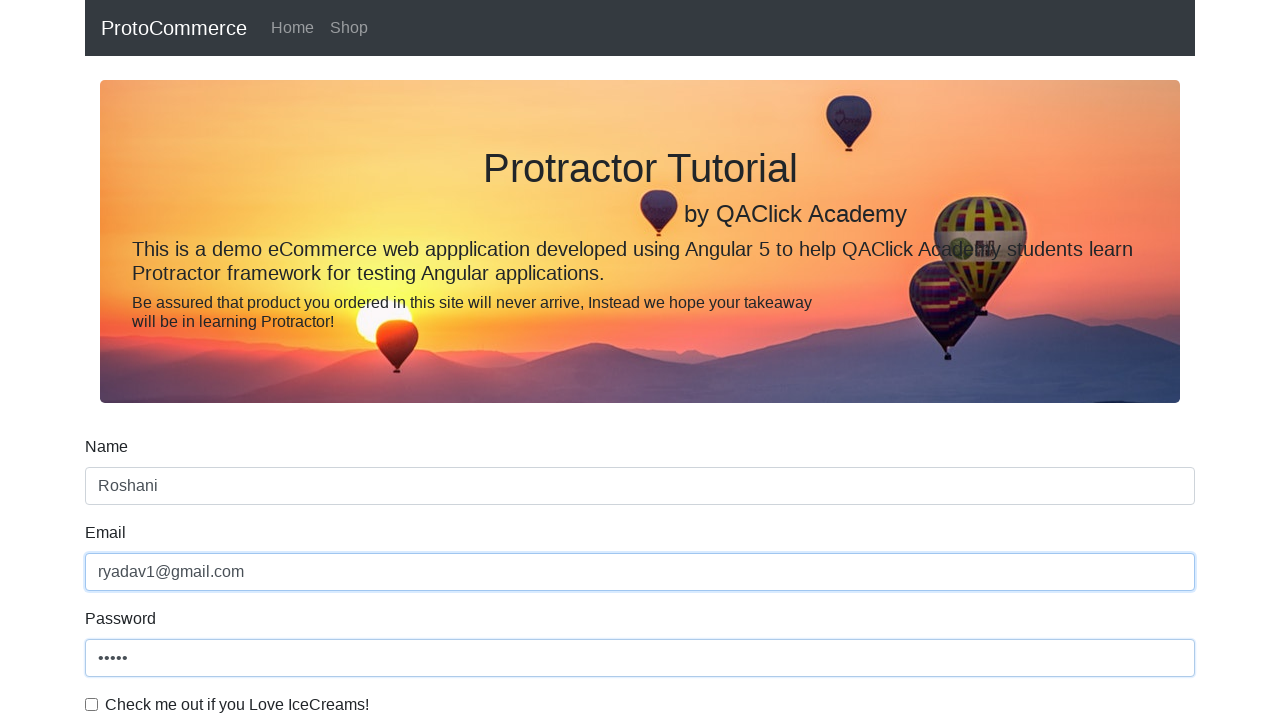

Clicked checkbox at (92, 704) on input.form-check-input
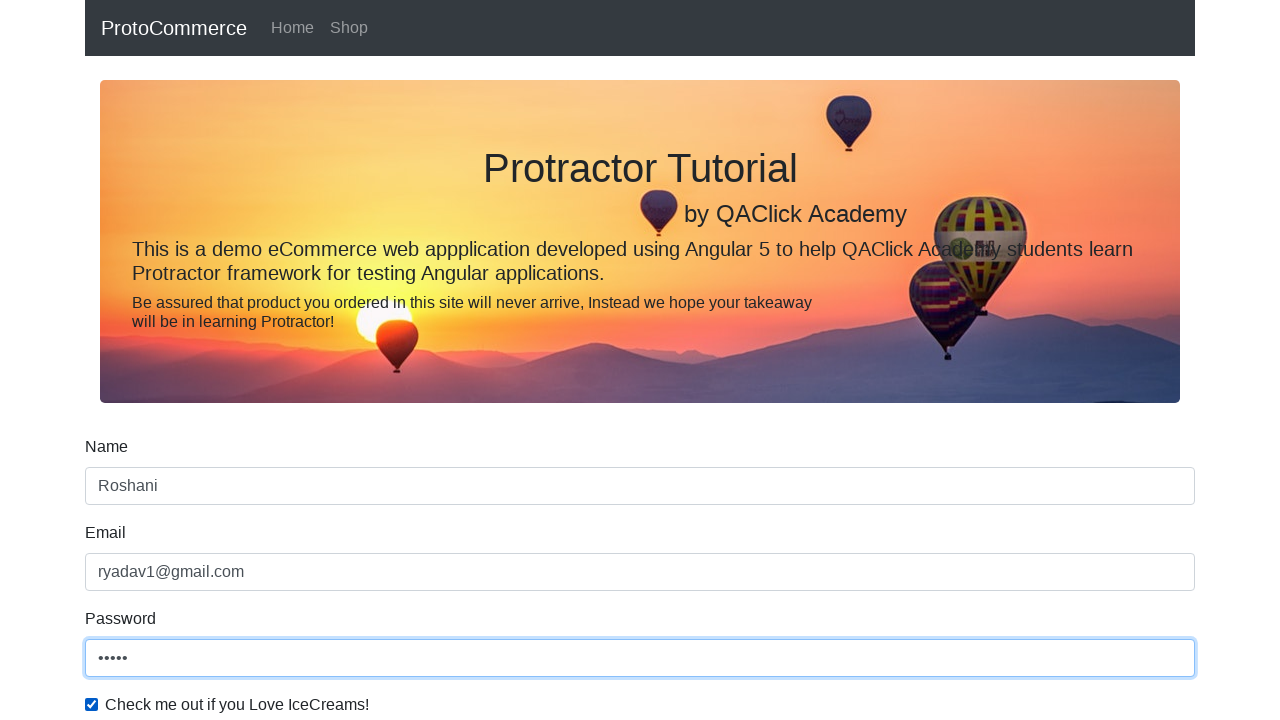

Selected 'Female' from gender dropdown on select
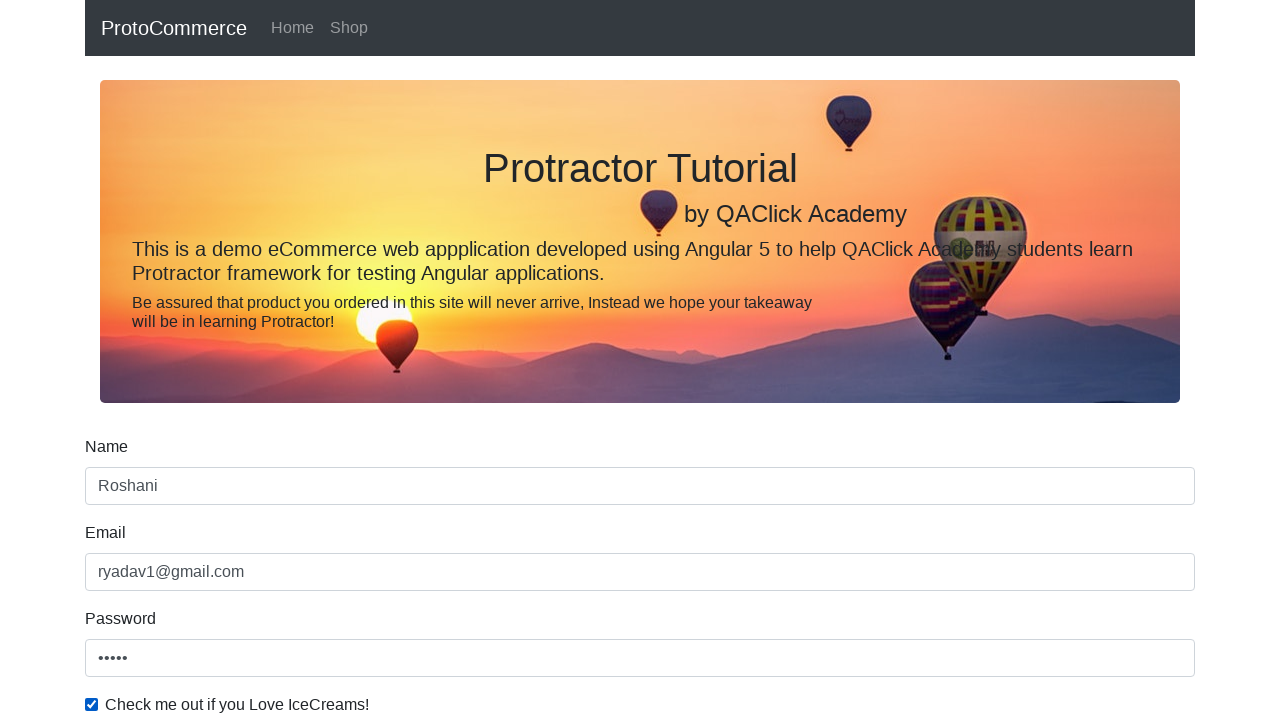

Selected 'Employed' employment status at (374, 360) on text=Employed
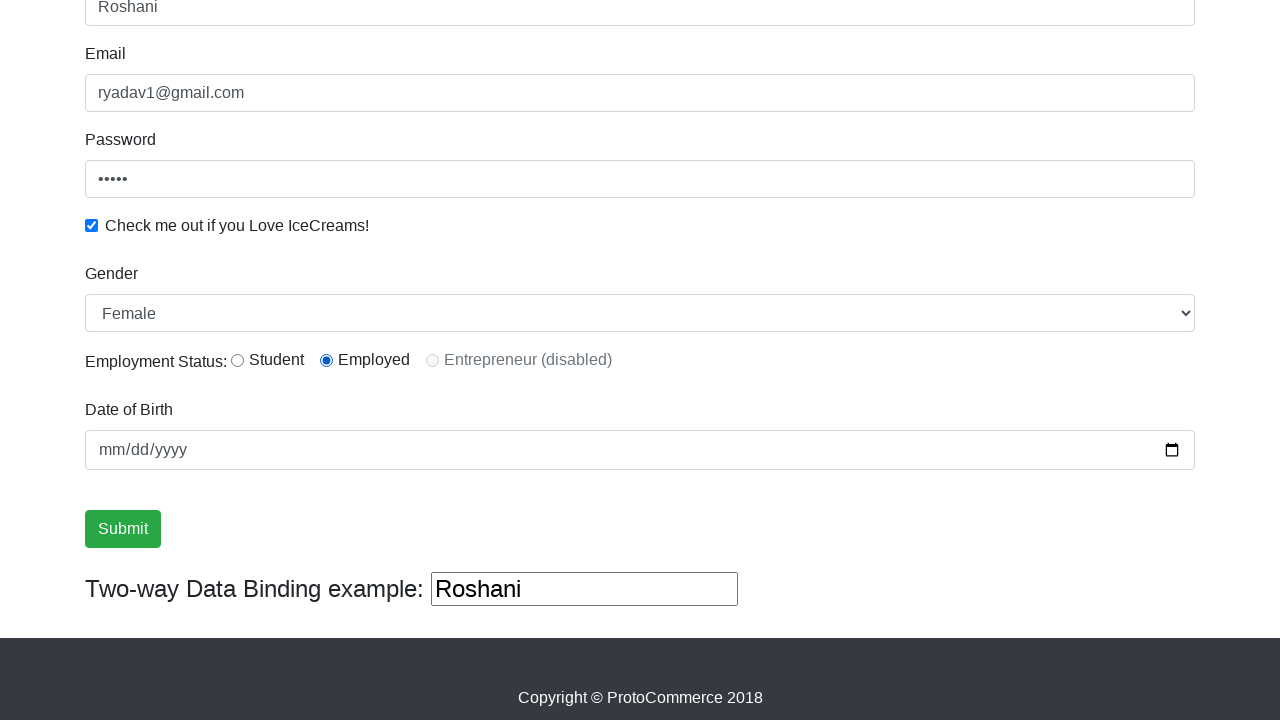

Filled date of birth field with '1994-05-21' on input[type='date']
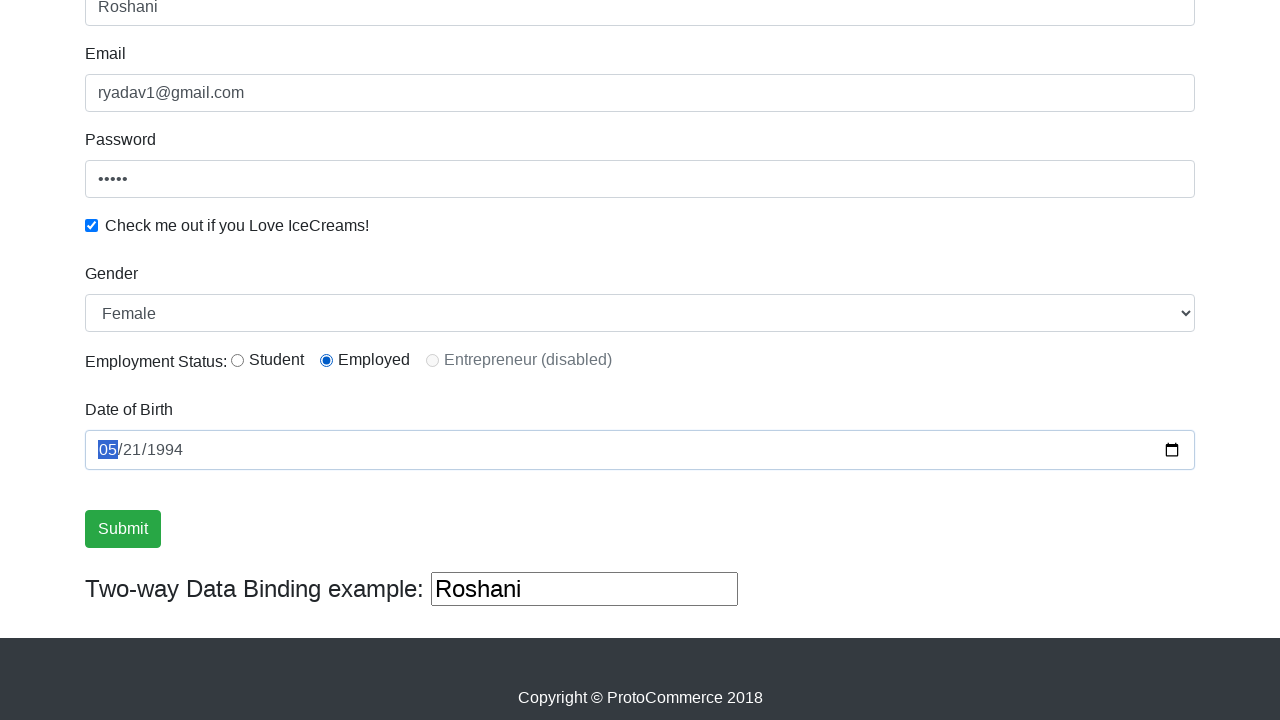

Clicked submit button to submit practice form at (123, 529) on input[type='submit']
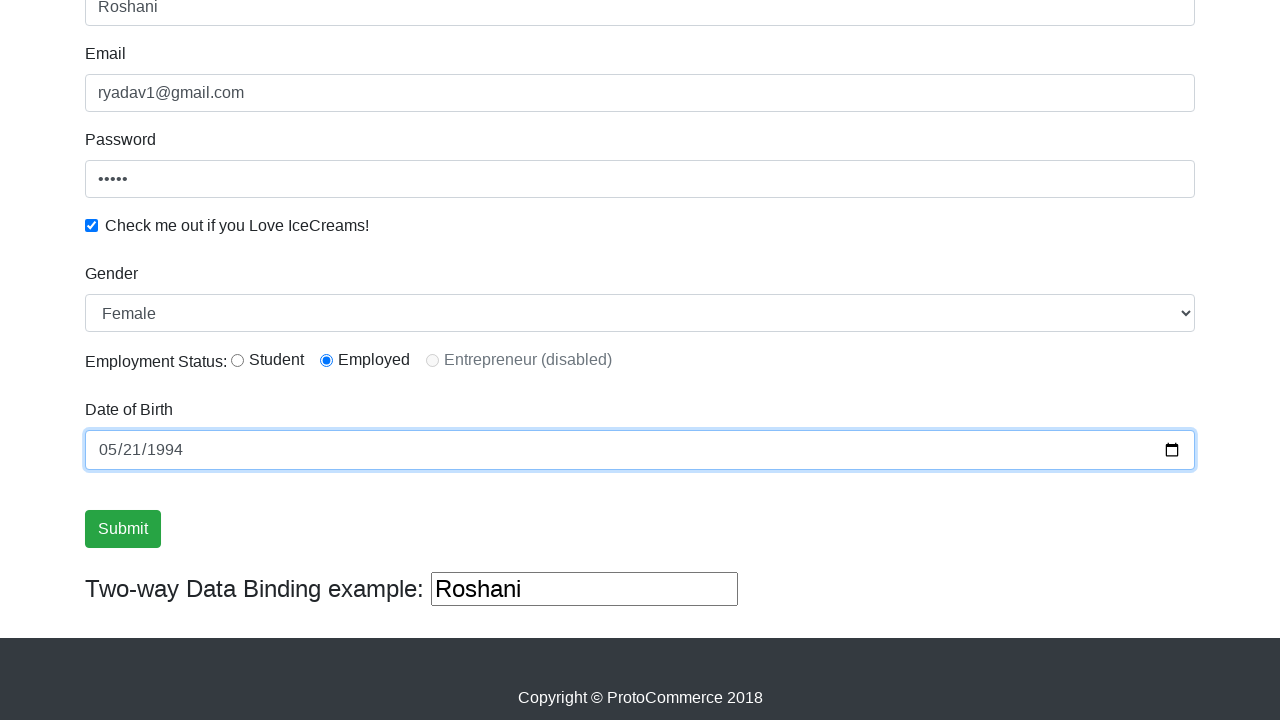

Success message appeared confirming form submission
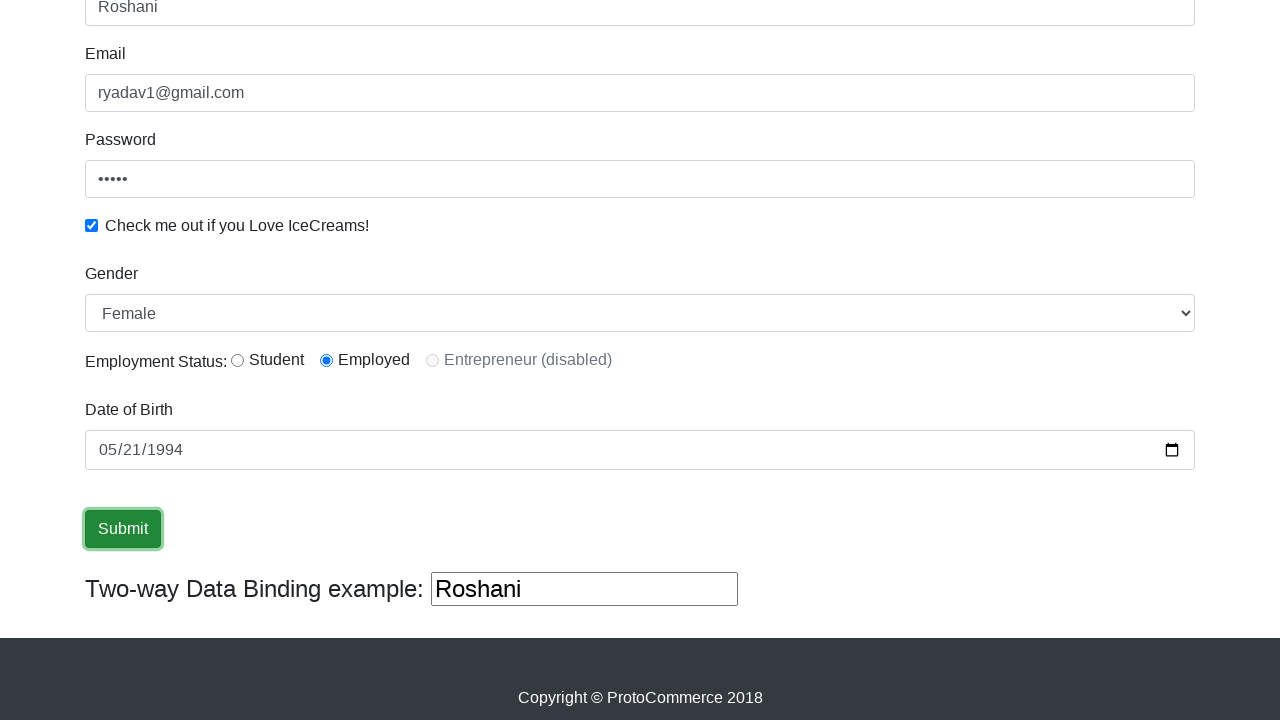

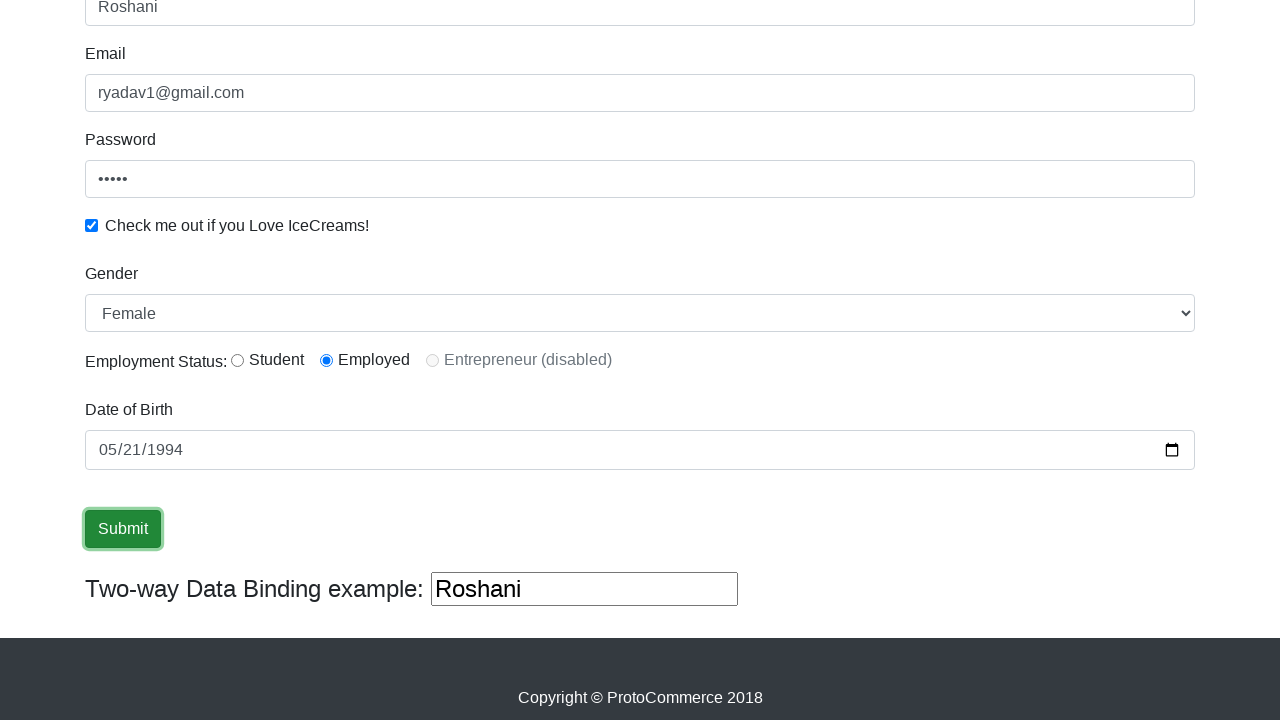